Tests login functionality on Sauce Demo site by entering credentials and navigating to the products page

Starting URL: https://www.saucedemo.com/v1/

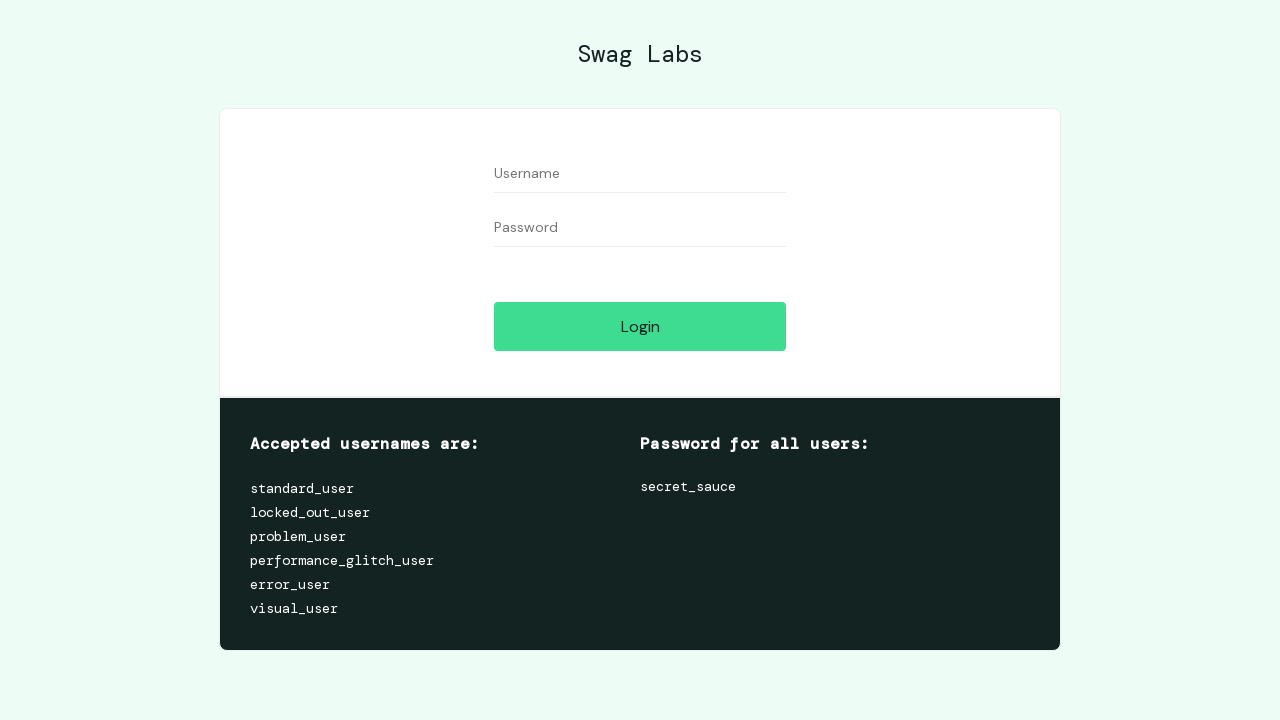

Filled username field with 'standard_user' on #user-name
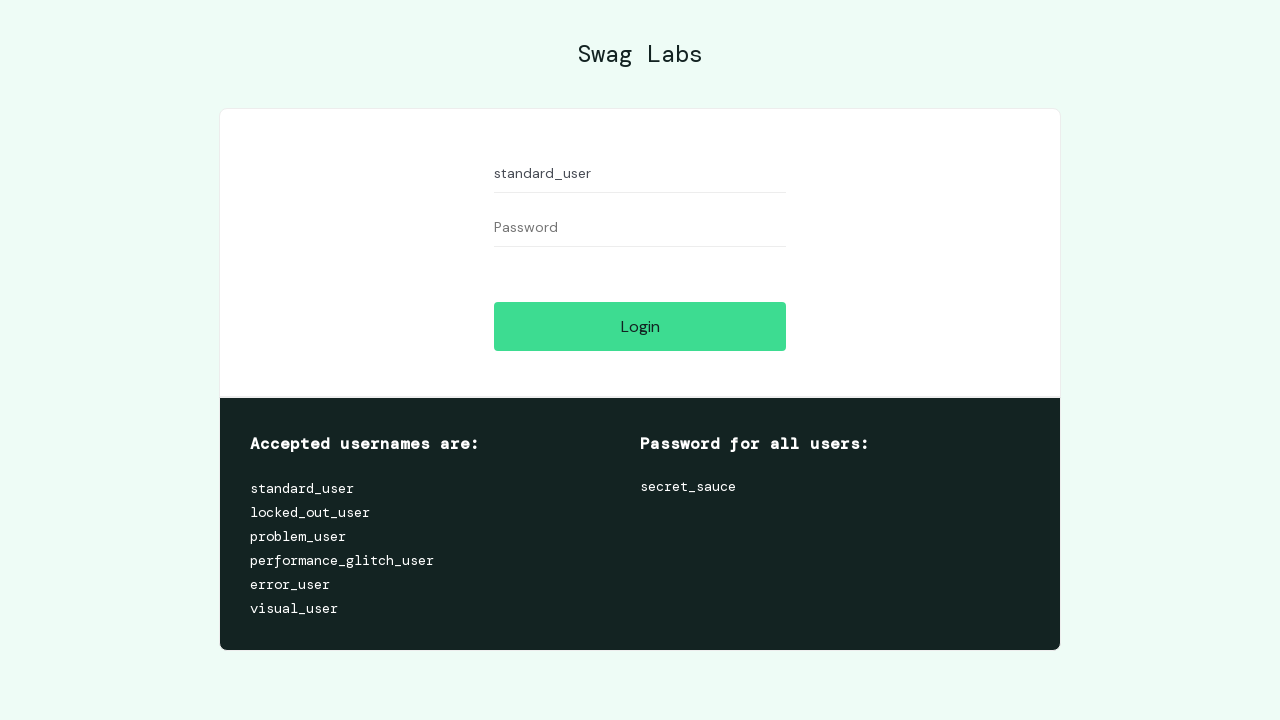

Filled password field with 'secret_sauce' on input[name='password']
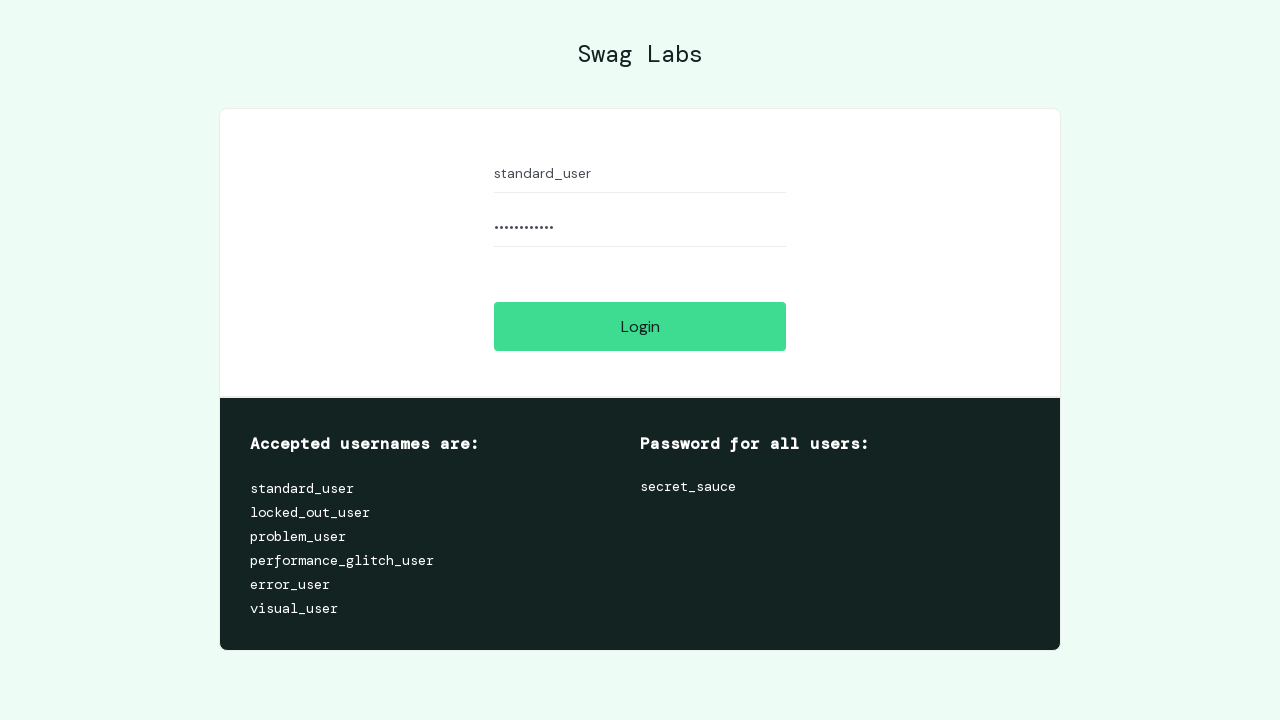

Clicked login button at (640, 326) on .btn_action
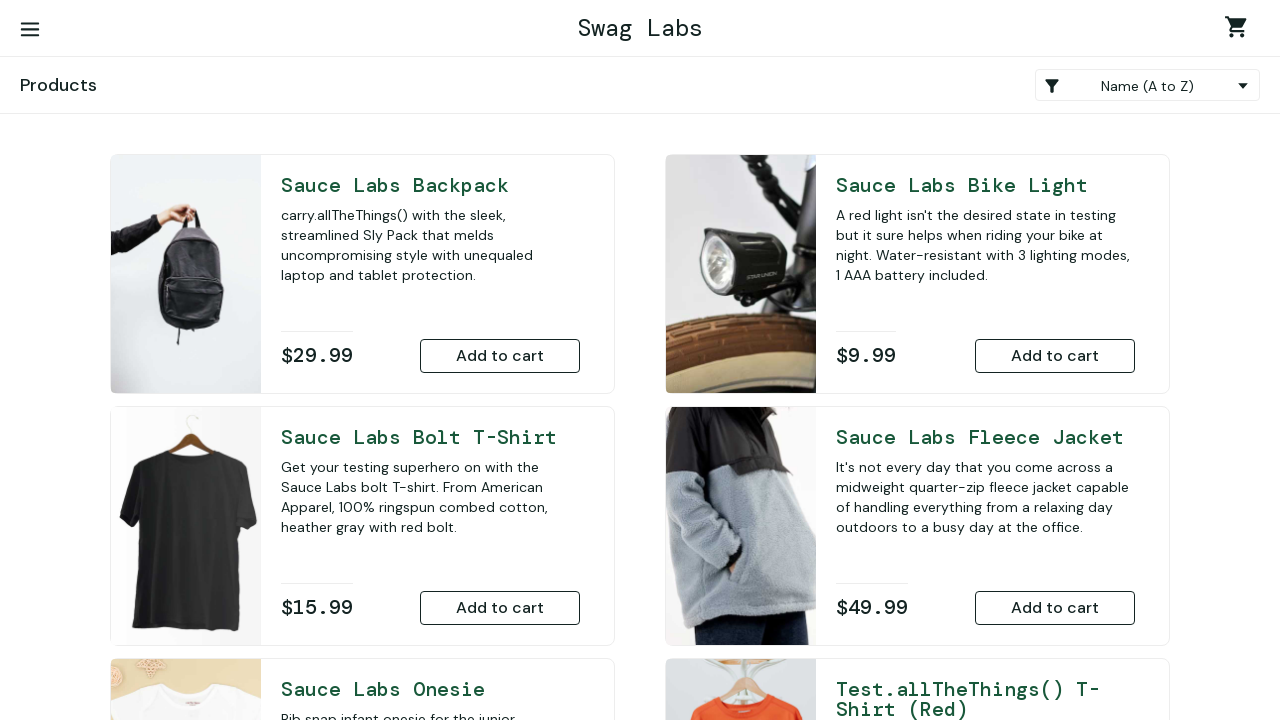

Products page loaded and Sauce links are visible
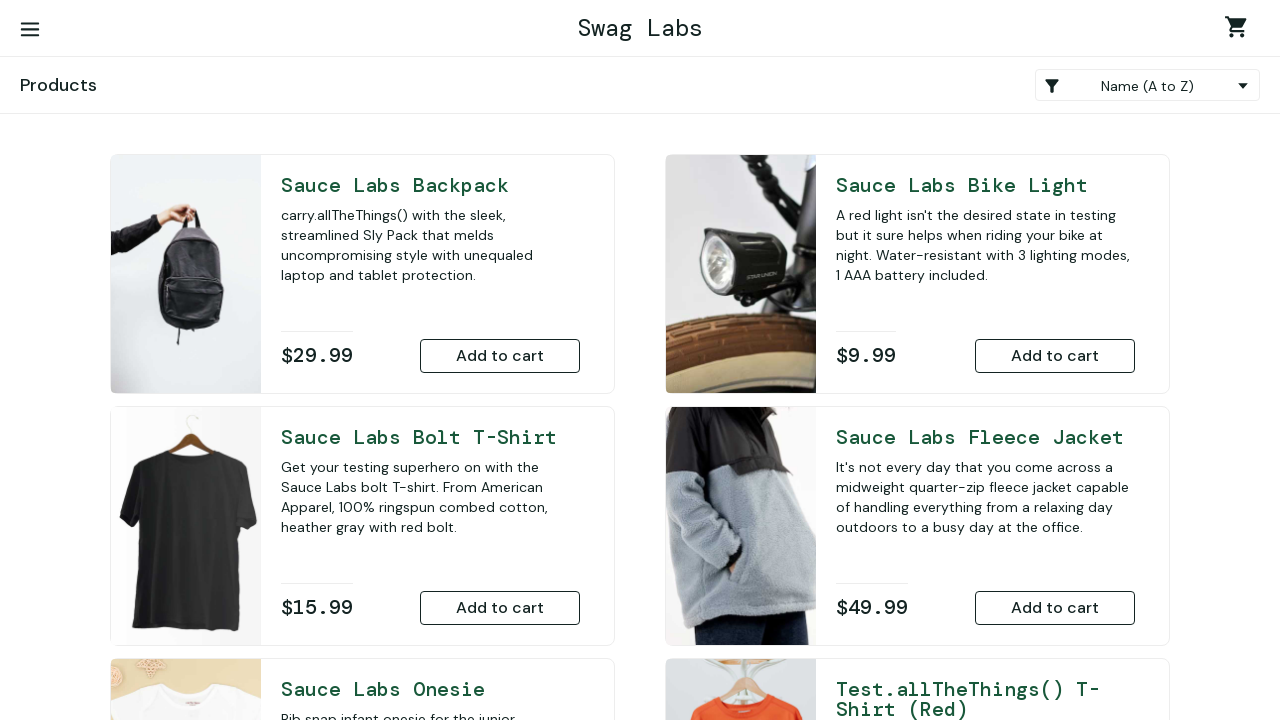

Located all links containing 'Sauce' text - found 5 elements
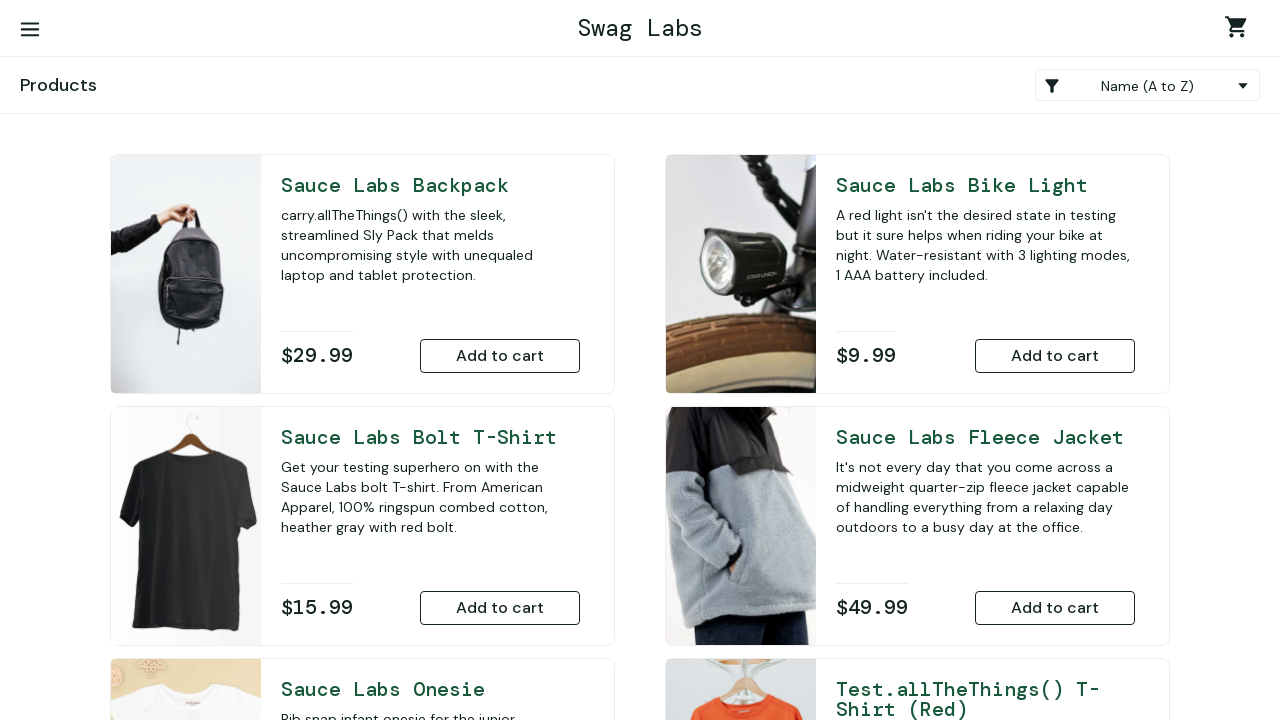

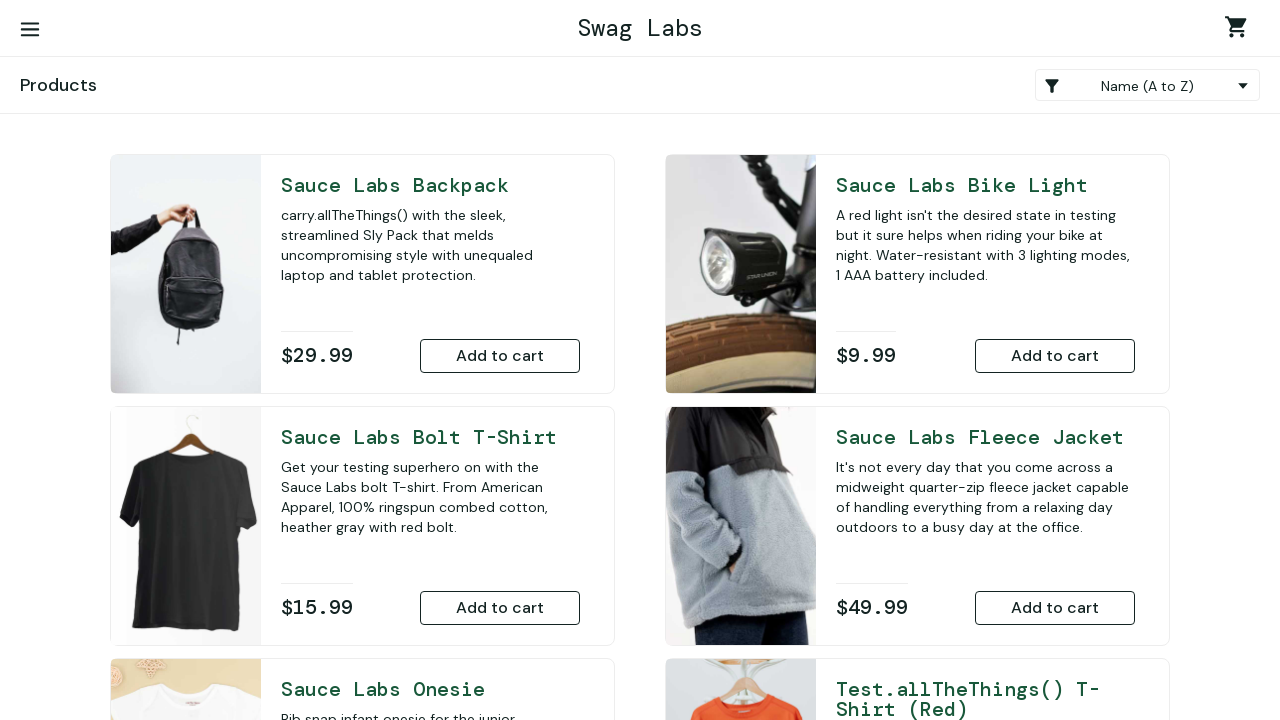